Tests form filling functionality with implicit wait settings by entering name, email, and password

Starting URL: https://rahulshettyacademy.com/angularpractice/

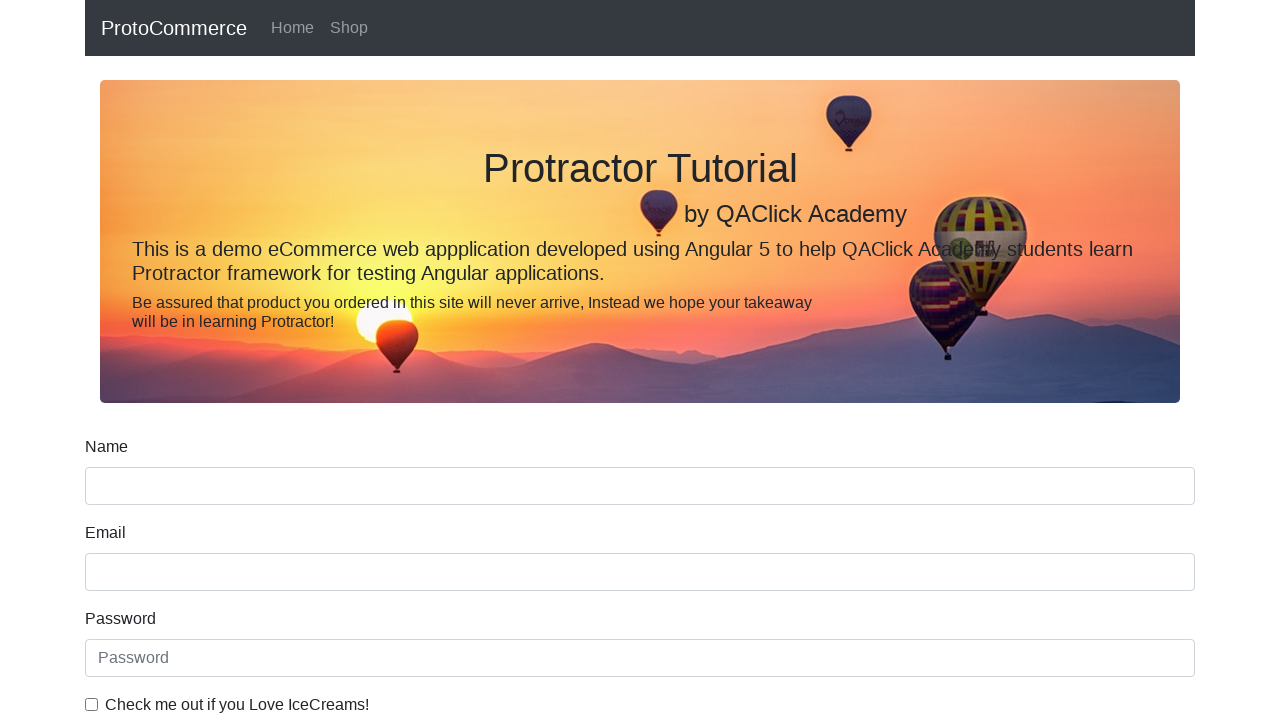

Filled name field with 'Sudhansu' on xpath=//body/app-root[1]/form-comp[1]/div[1]/form[1]/div[1]/input[1]
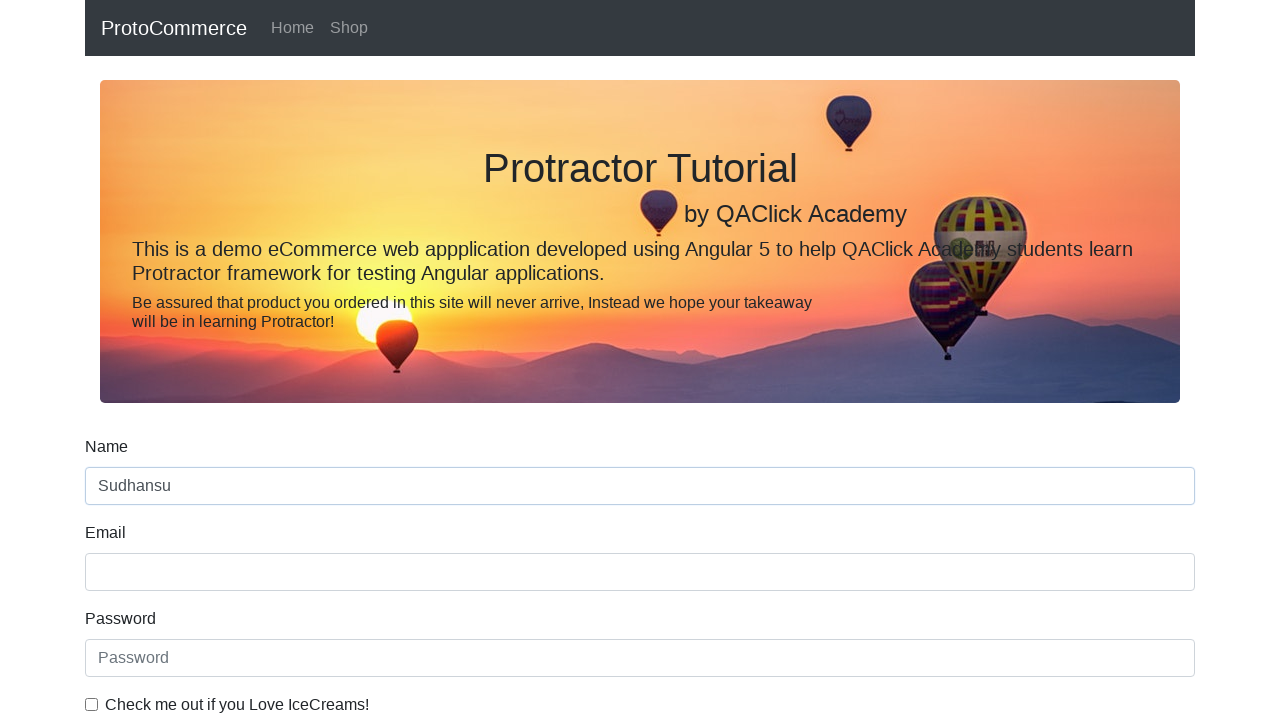

Filled email field with 'silugouda4107@gmail.com' on xpath=//body/app-root[1]/form-comp[1]/div[1]/form[1]/div[2]/input[1]
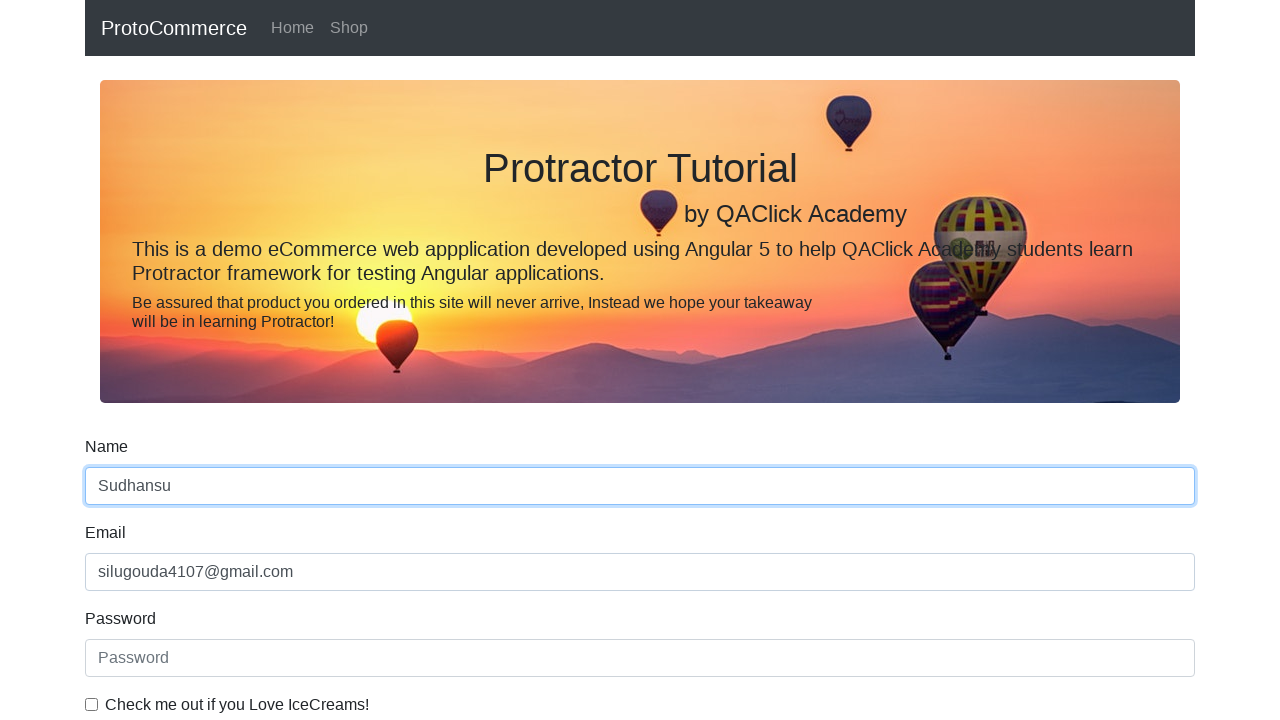

Filled password field with 'qwerty' on input#exampleInputPassword1
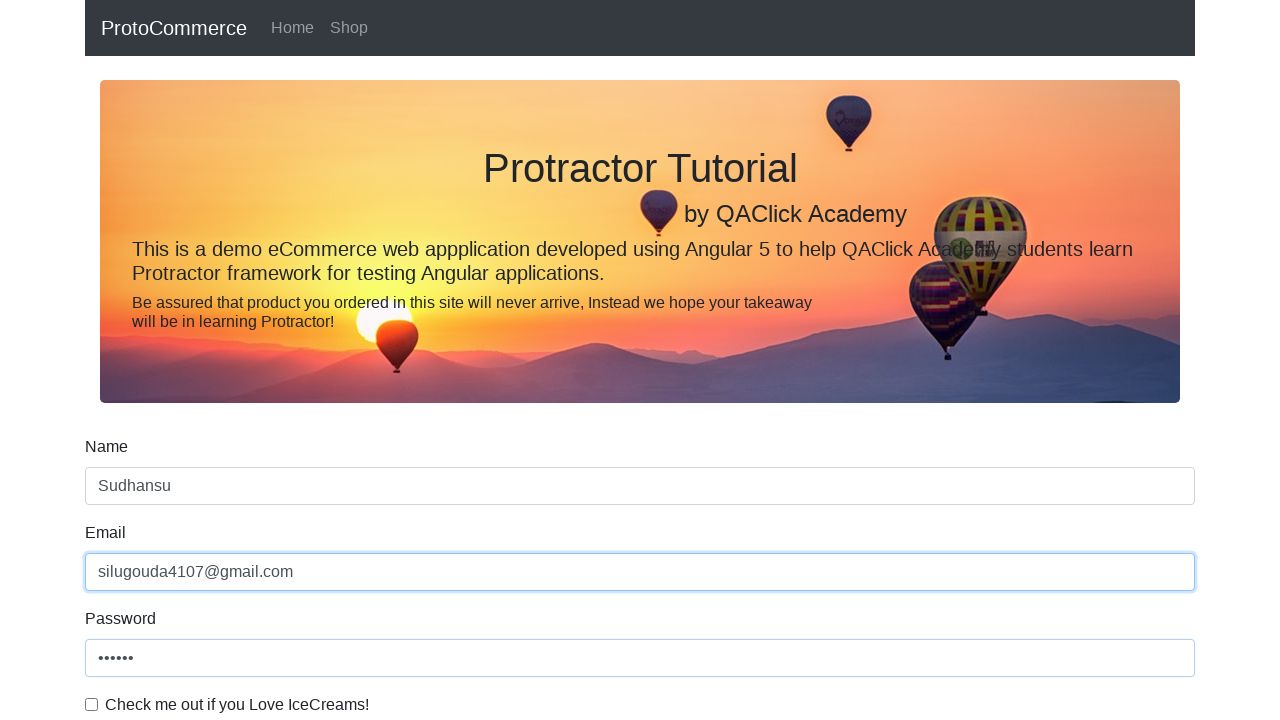

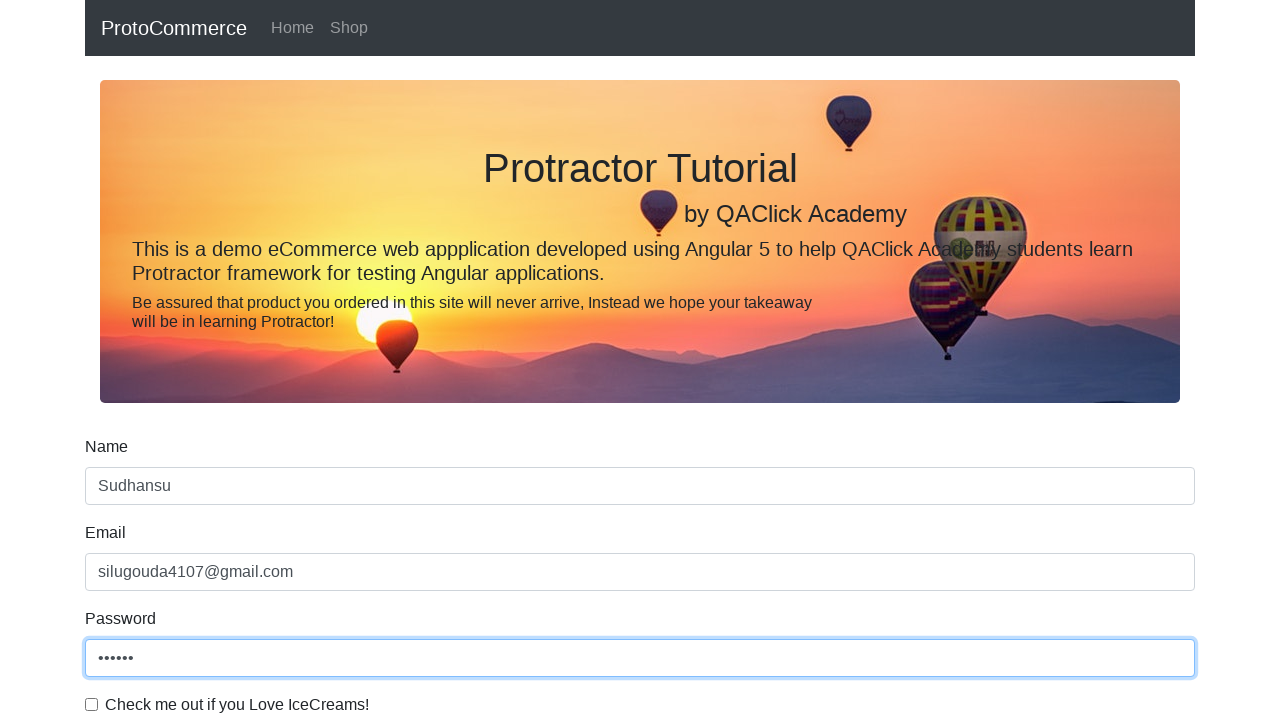